Navigates to the Rahul Shetty Academy login practice page to verify it loads successfully

Starting URL: https://rahulshettyacademy.com/loginPractice/

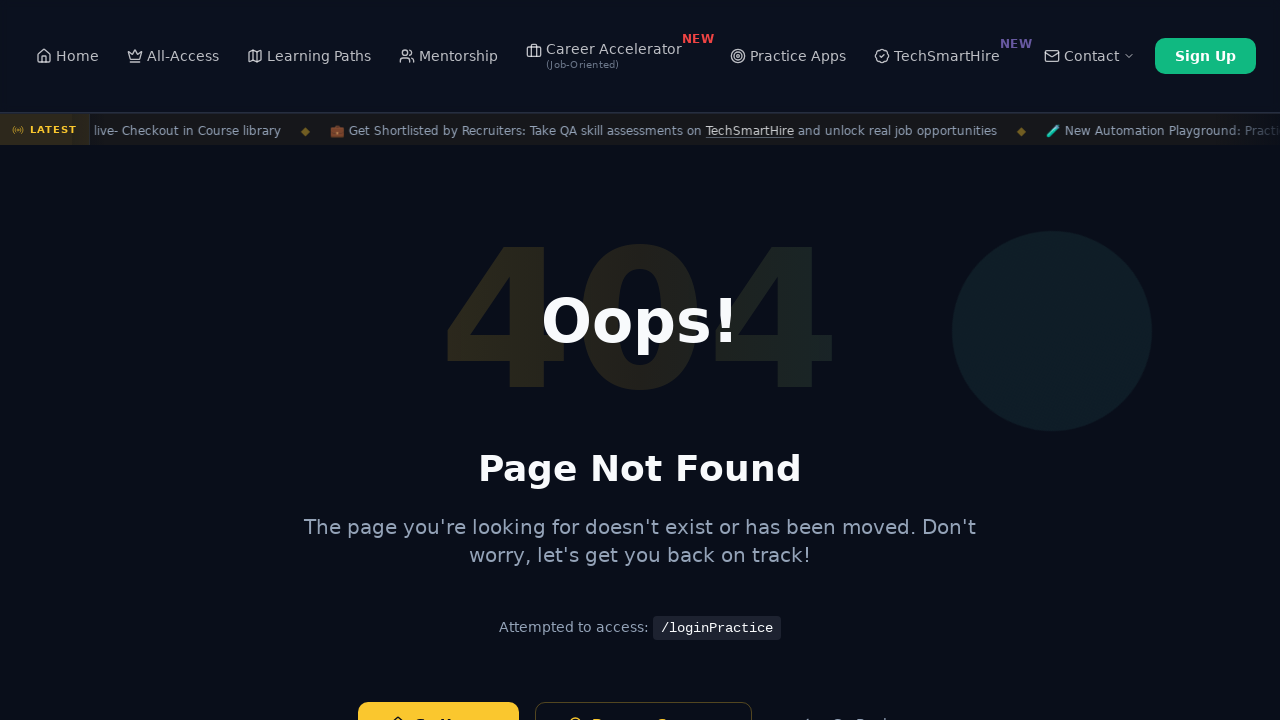

Waited for page to reach domcontentloaded state on Rahul Shetty Academy login practice page
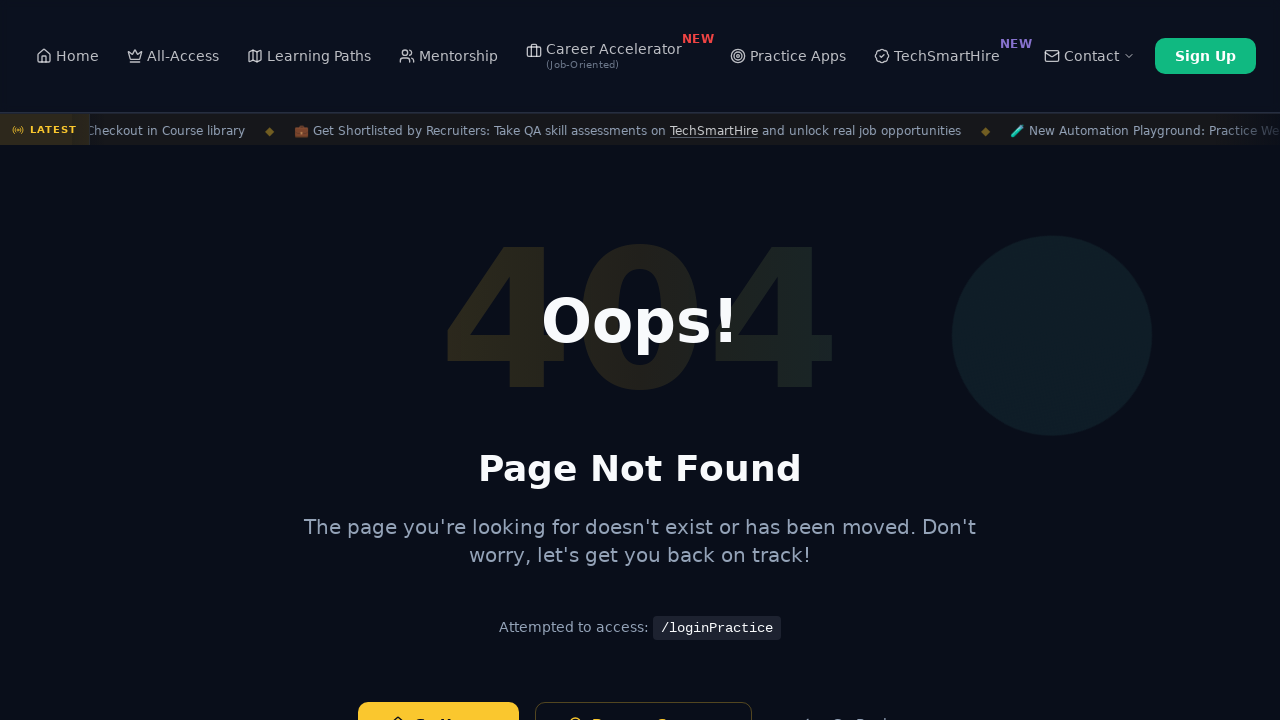

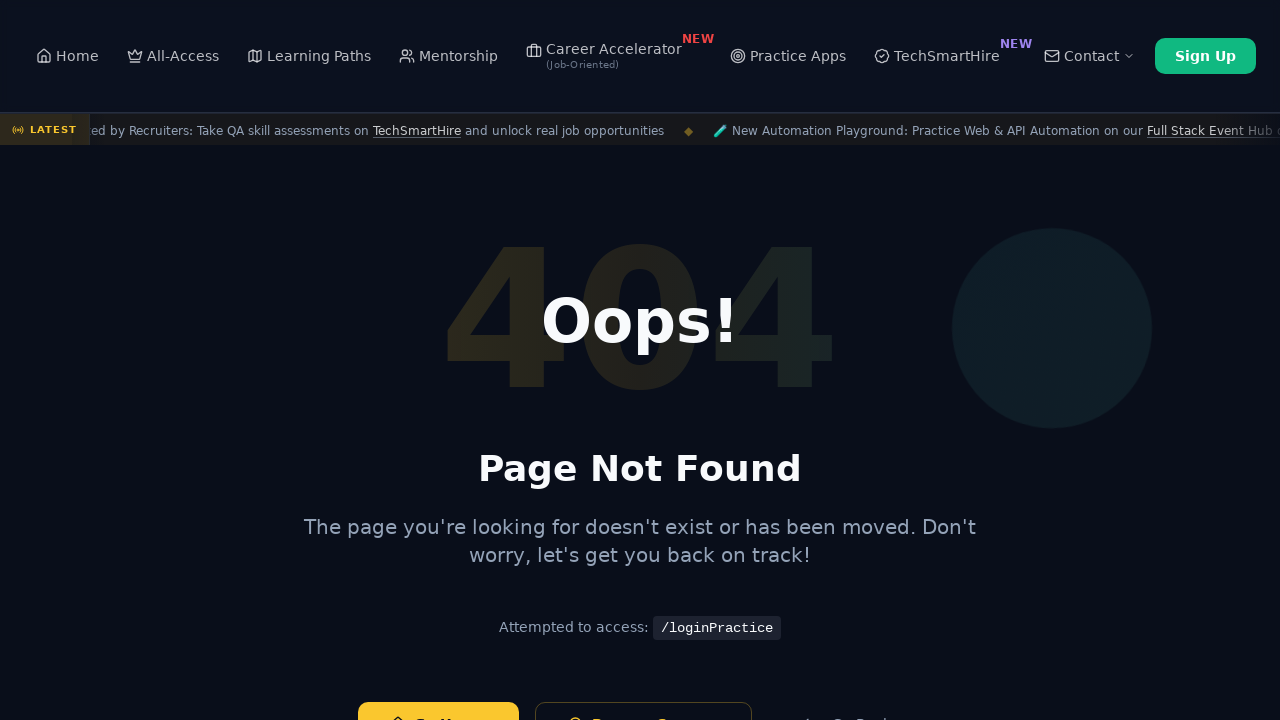